Tests adding a new person to the job list by clicking add, filling name and job fields, submitting, and verifying the person appears in the list

Starting URL: https://kristinek.github.io/site/tasks/list_of_people_with_jobs

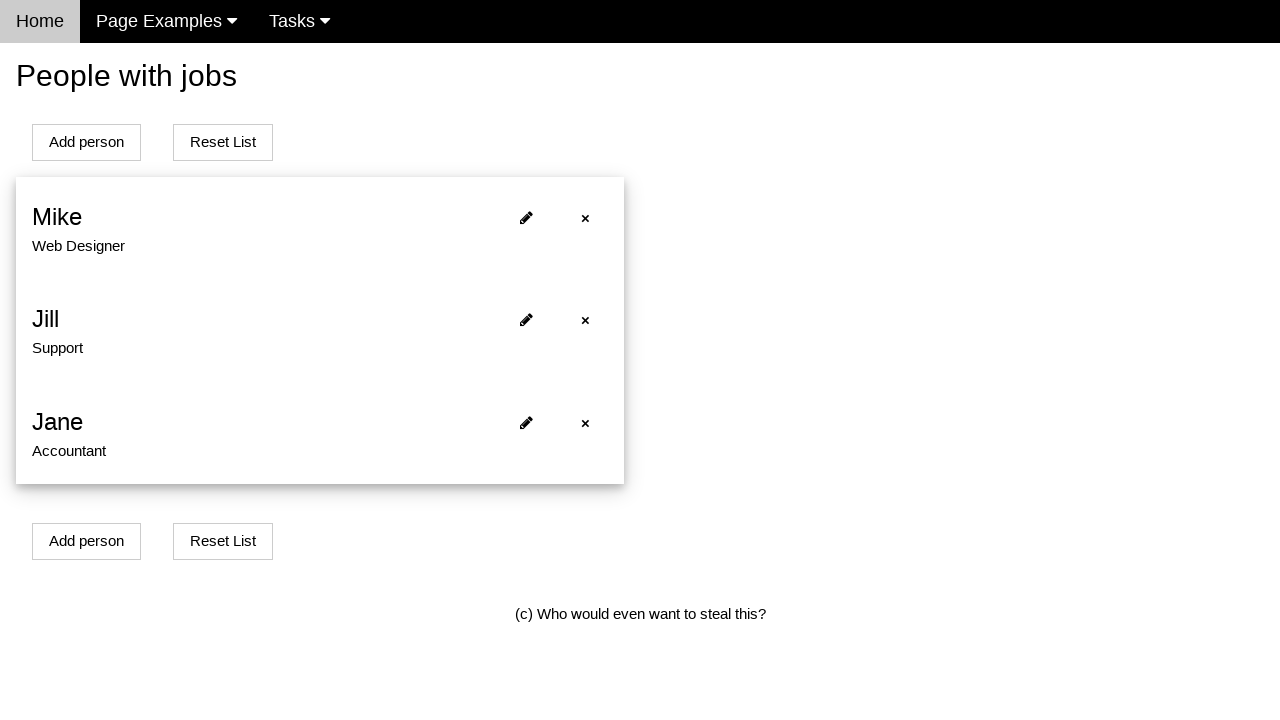

Clicked add person button at (86, 142) on #addPersonBtn
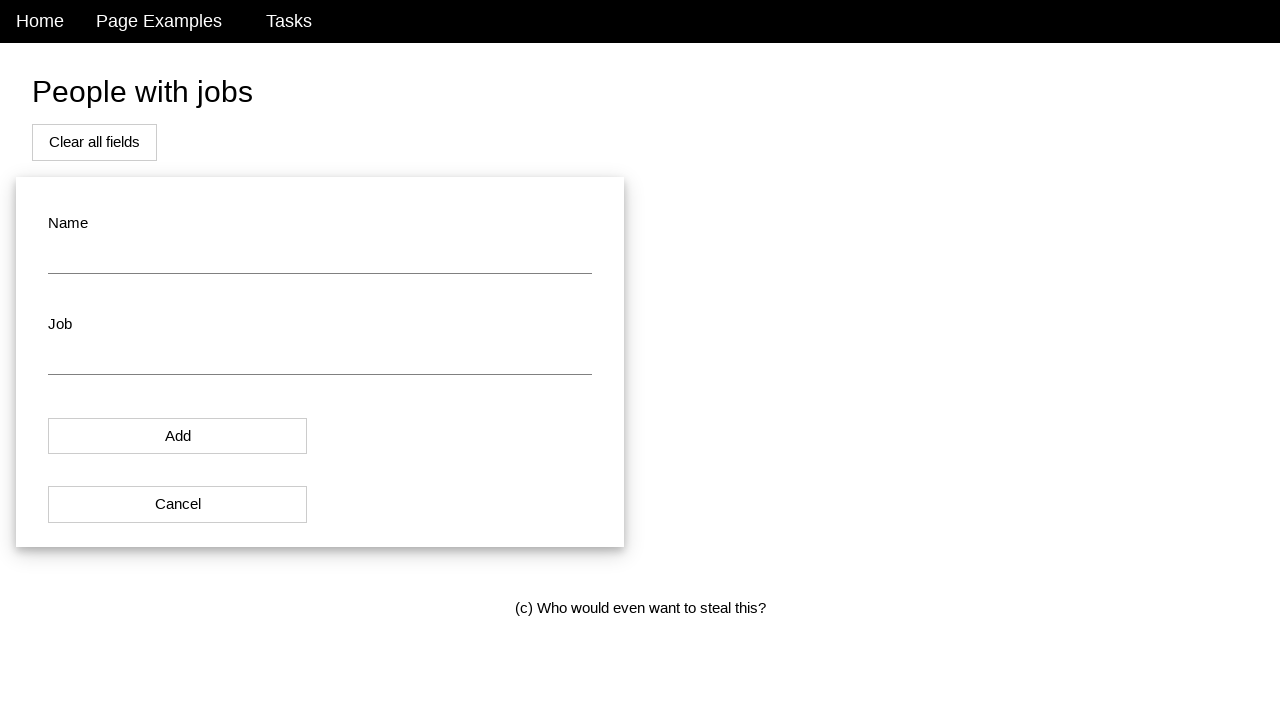

Modal with name field loaded
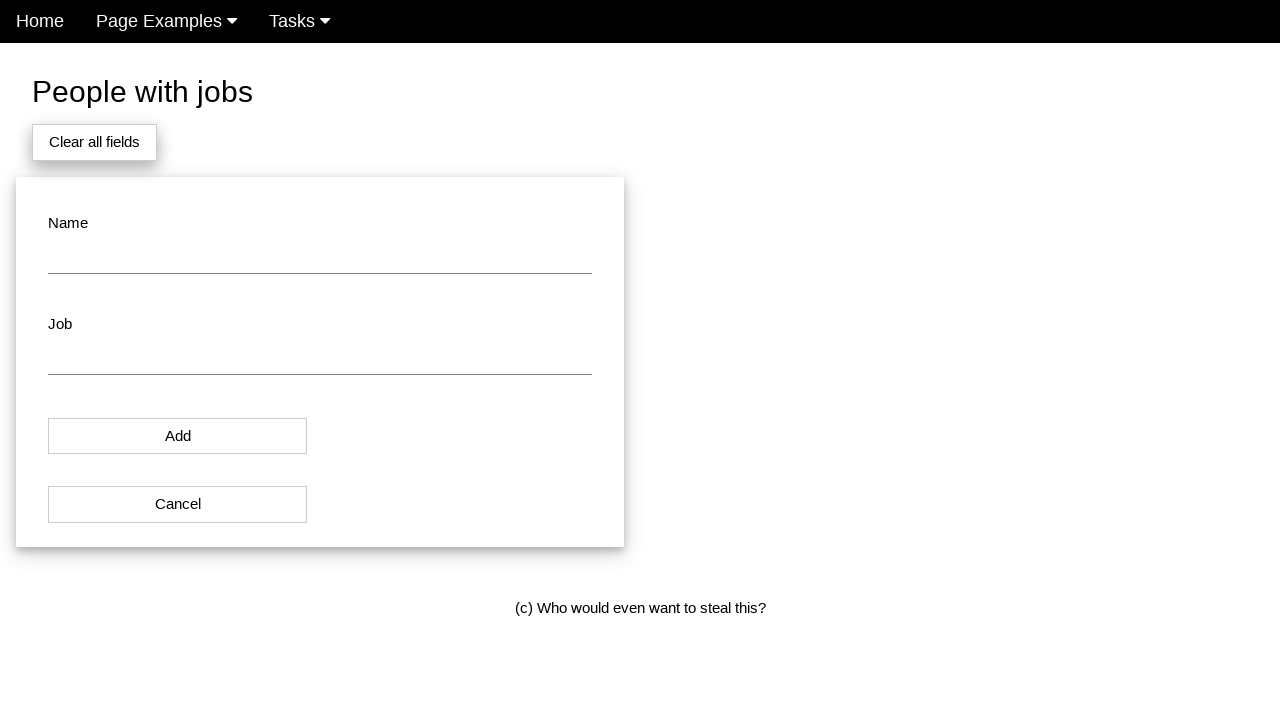

Filled name field with 'John' on #name
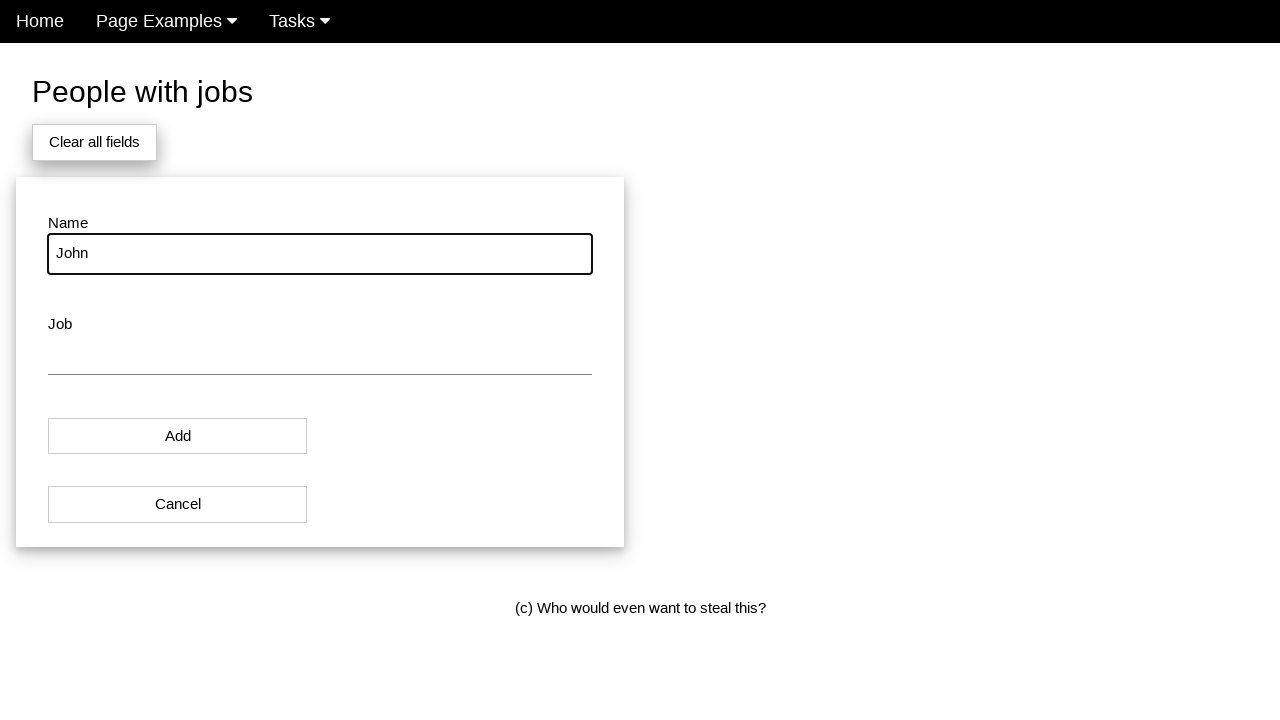

Filled job field with 'Knight' on #job
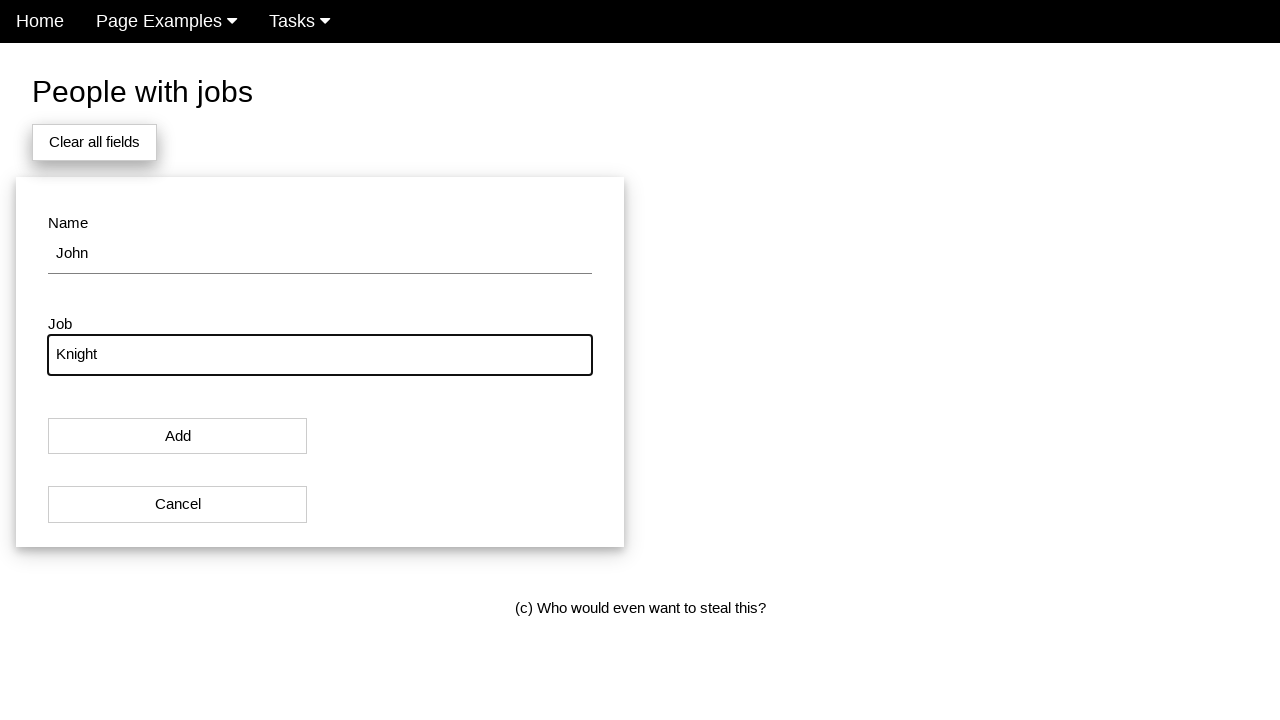

Clicked submit button in modal to add person at (178, 436) on #modal_button
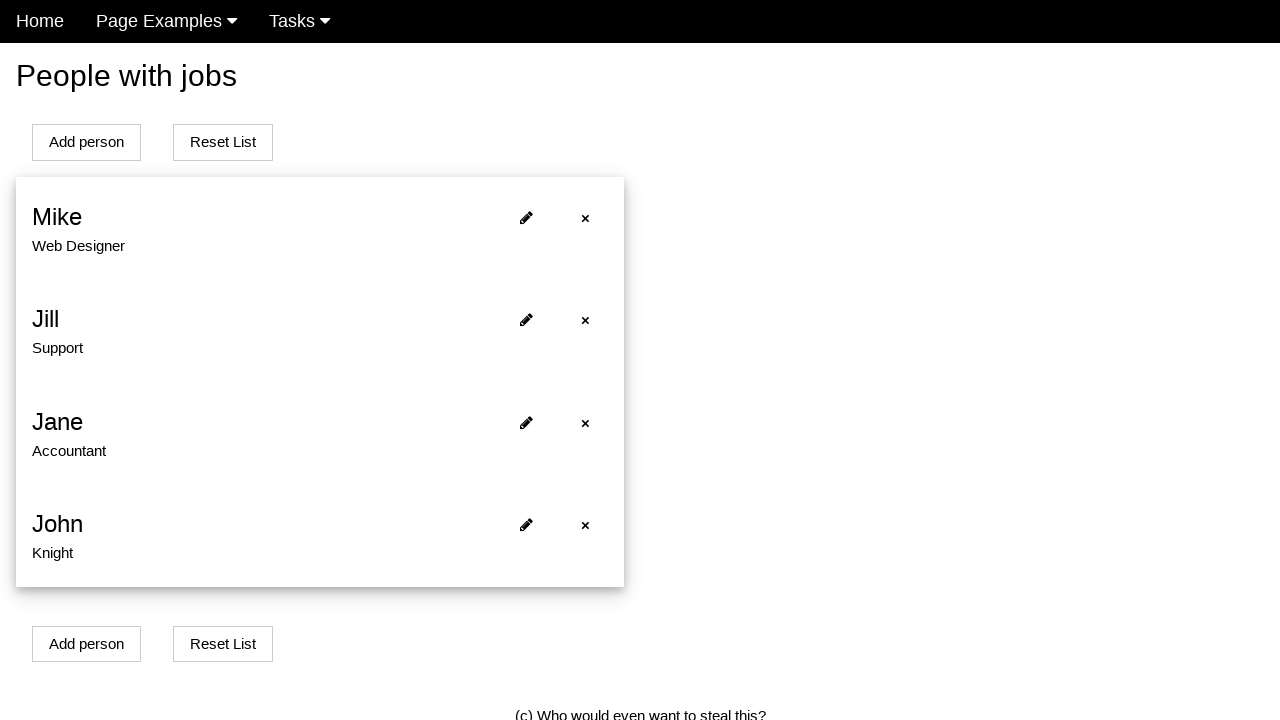

New person entry appeared in the list
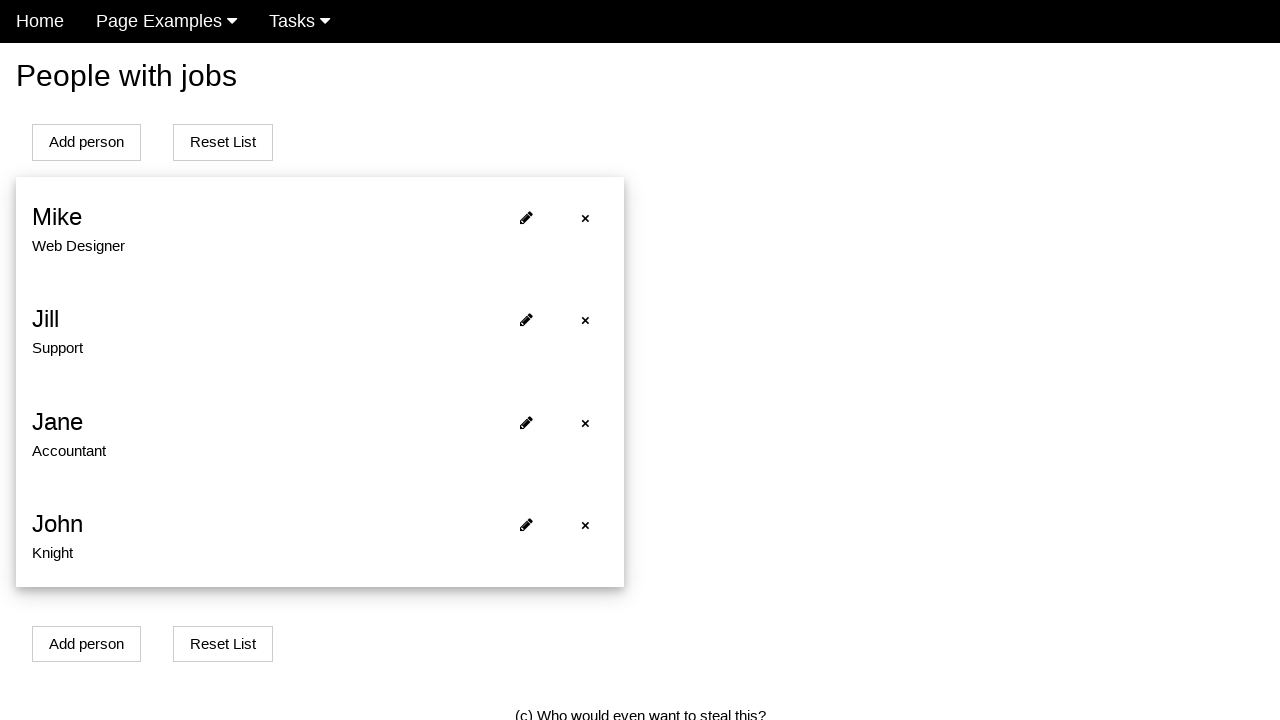

Verified person name 'John' is displayed correctly
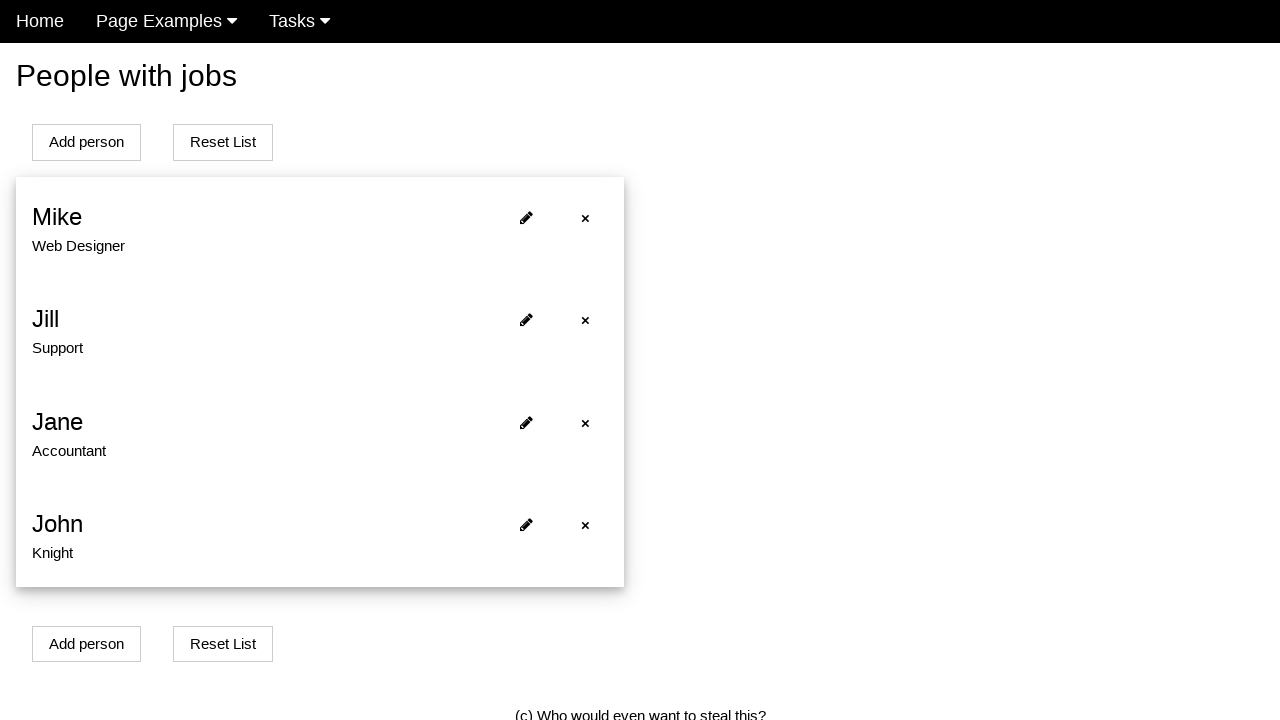

Verified person job 'Knight' is displayed correctly
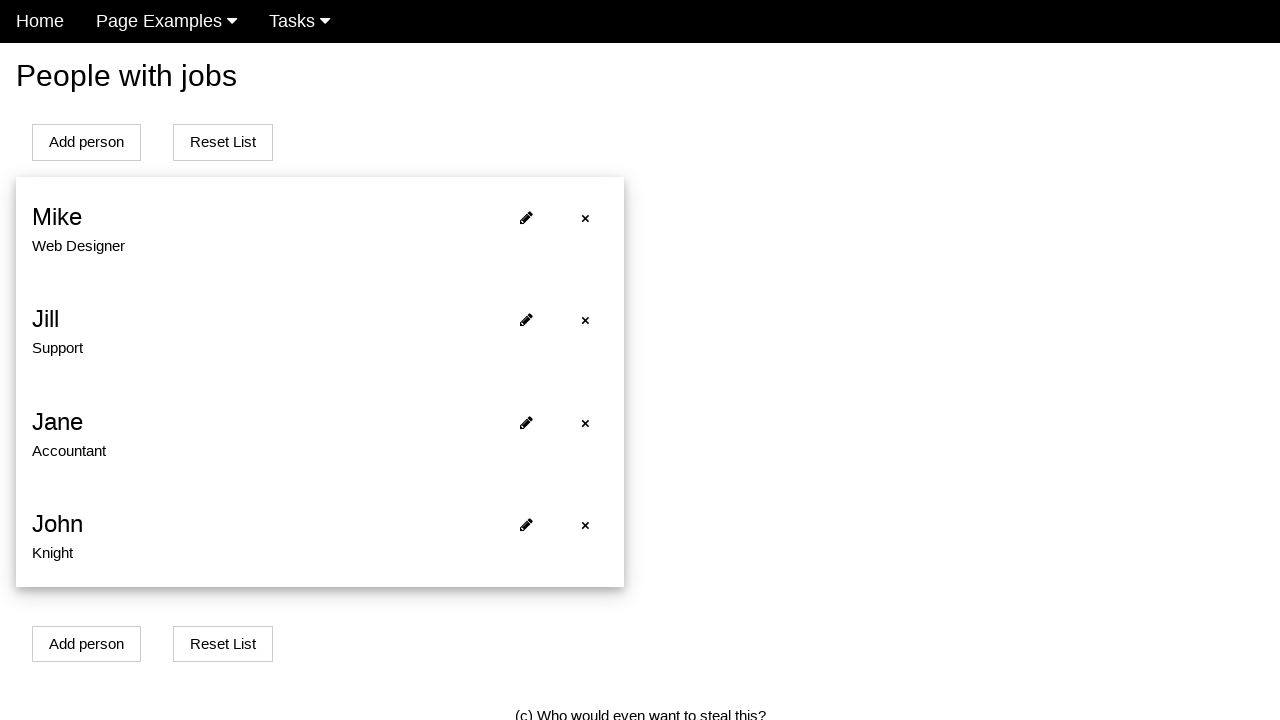

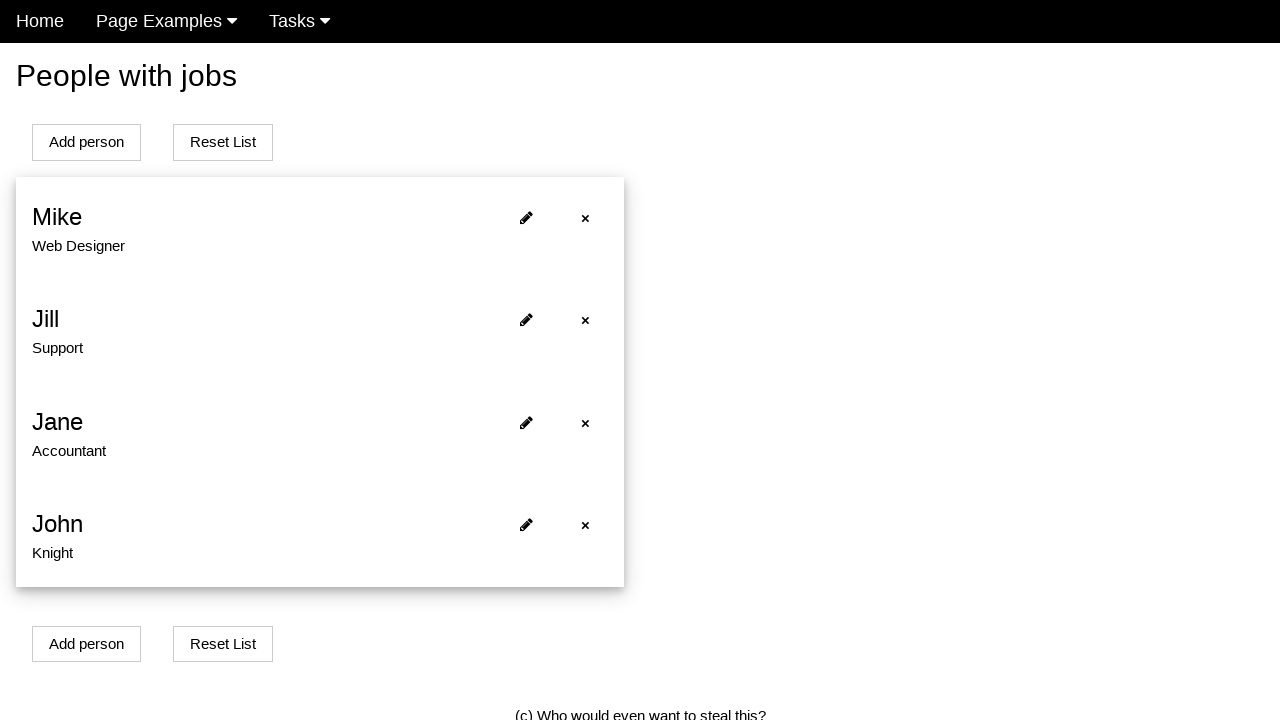